Tests checkbox interactions by toggling checkboxes on and off, and checking their selection state

Starting URL: https://the-internet.herokuapp.com/checkboxes

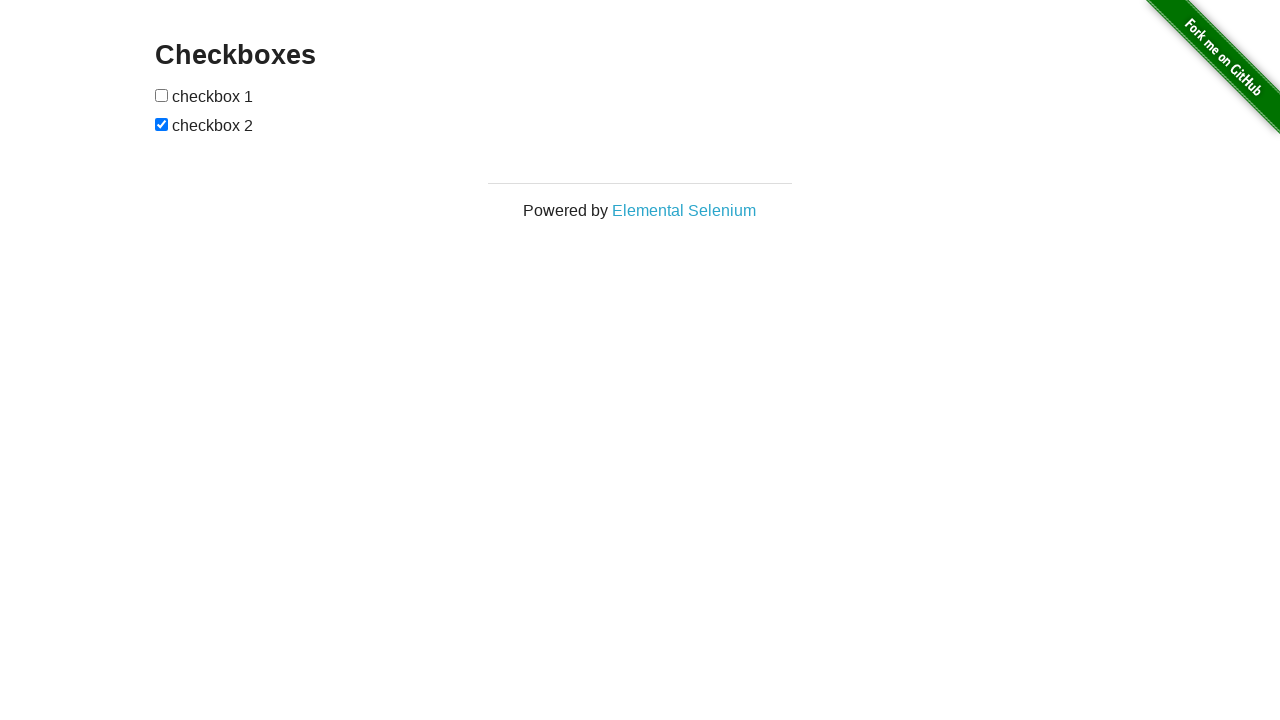

Clicked first checkbox to check it at (162, 95) on xpath=//*[@id="checkboxes"]/input[1]
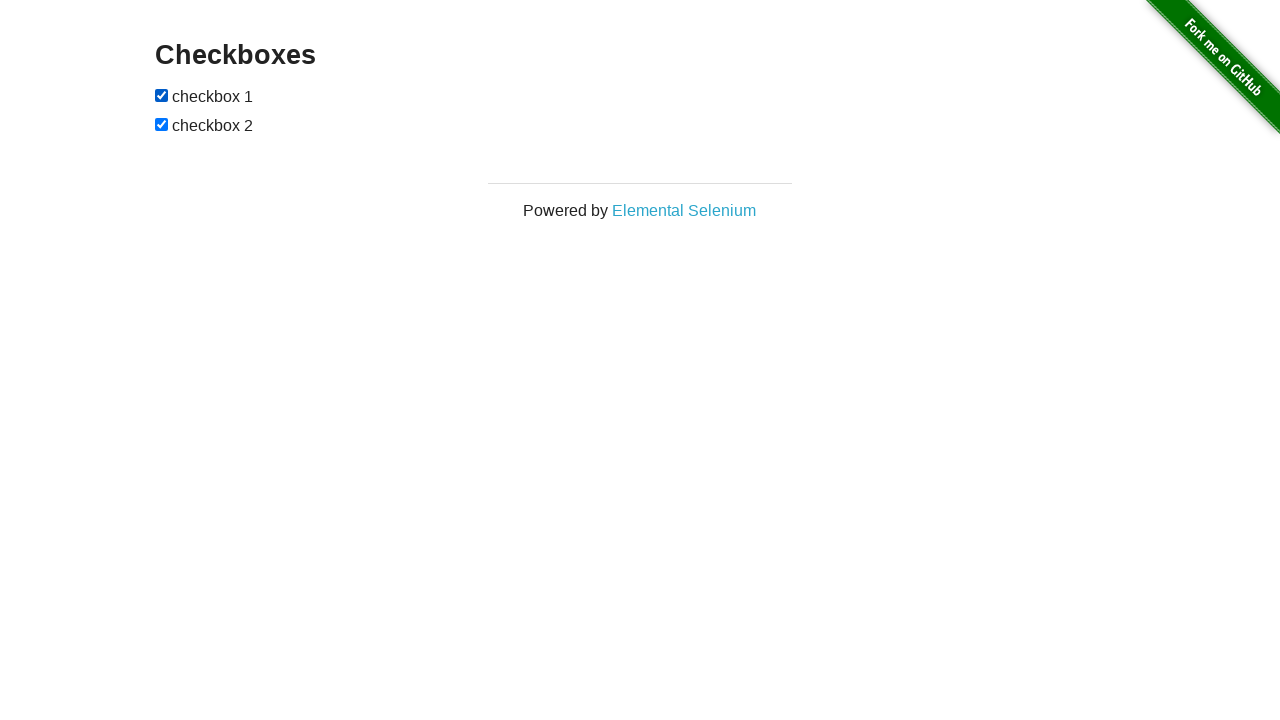

Waited 3 seconds
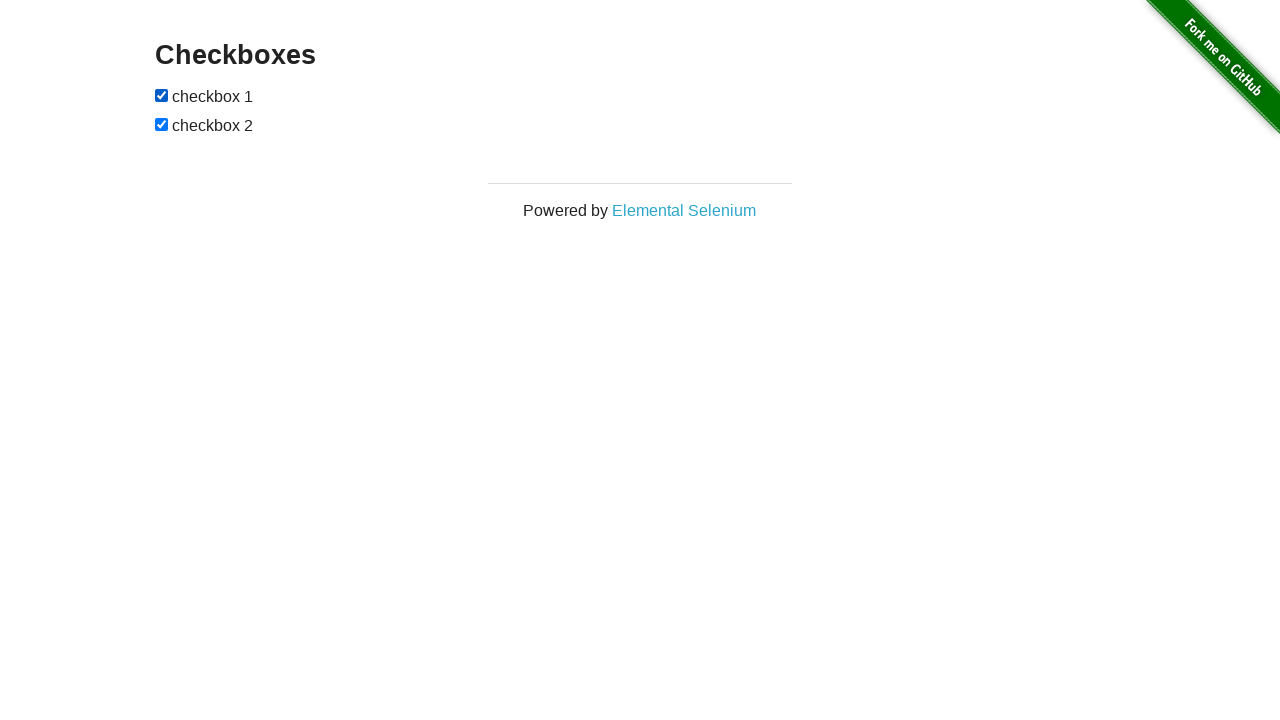

Clicked second checkbox to uncheck it at (162, 124) on xpath=//*[@id="checkboxes"]/input[2]
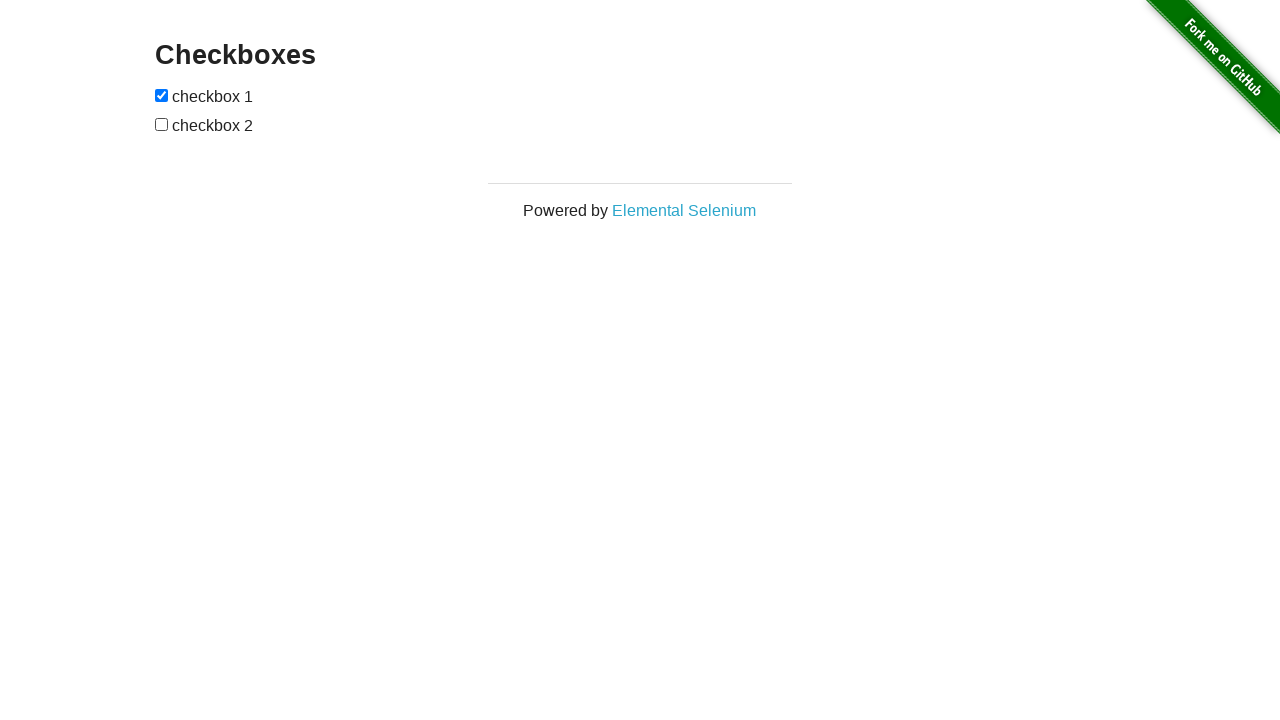

Verified first checkbox is checked
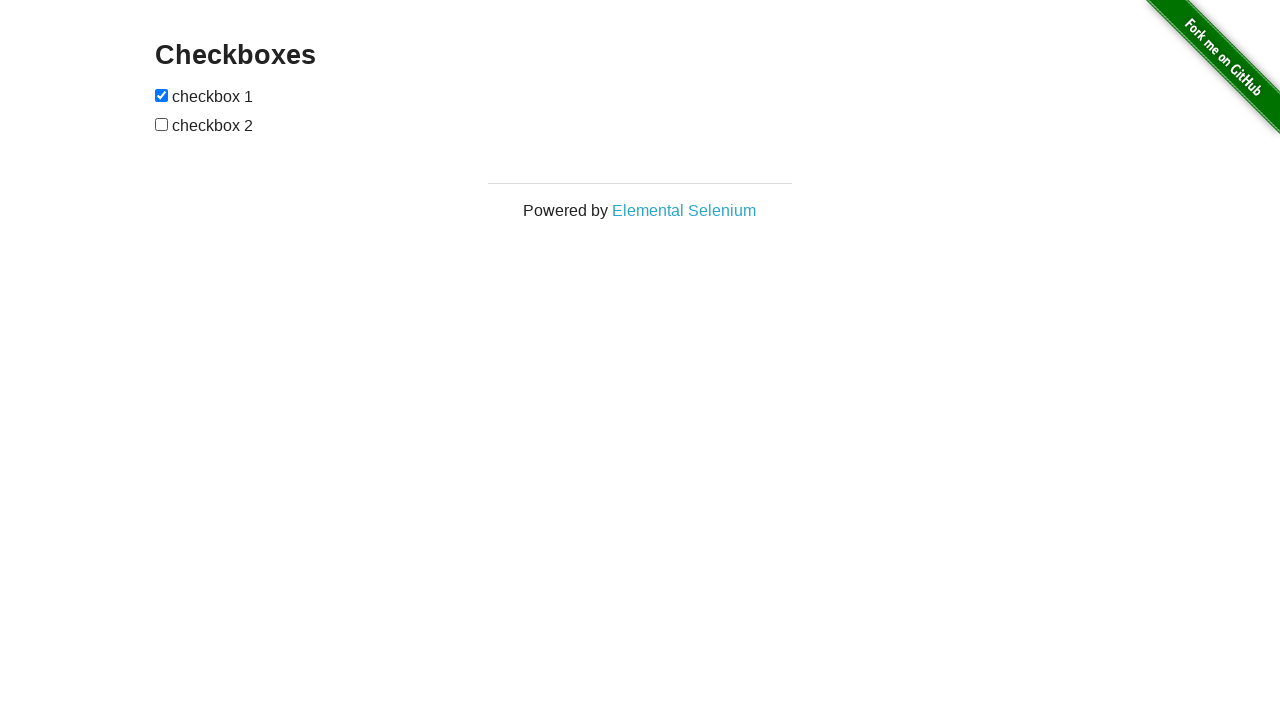

Unchecked first checkbox at (162, 95) on xpath=//*[@id="checkboxes"]/input[1]
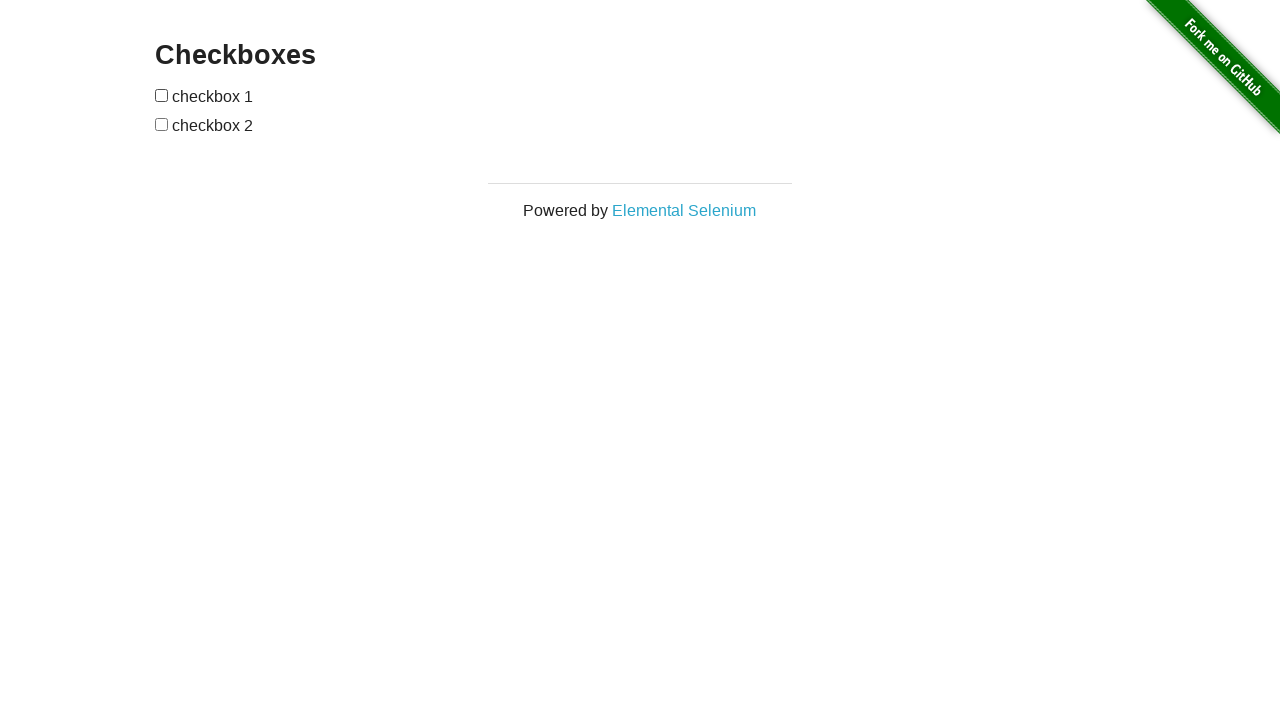

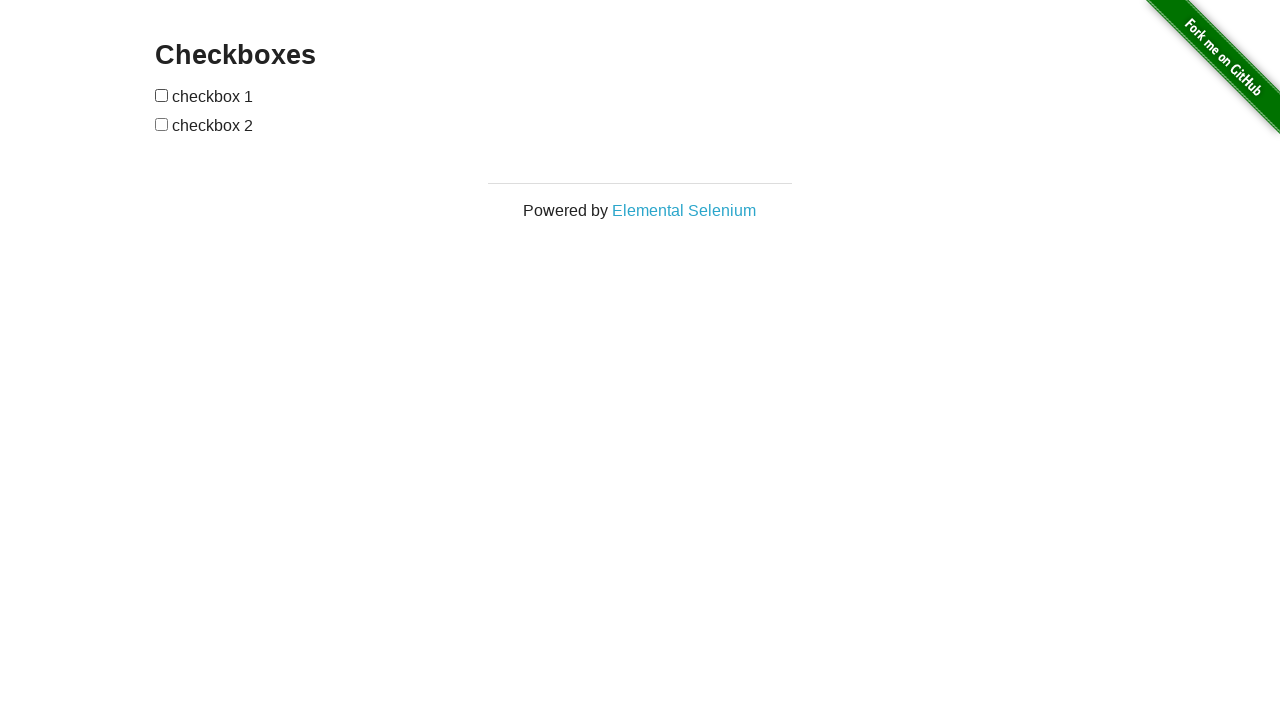